Tests dropdown and multi-select functionality on a blog page by selecting various options using different selection methods

Starting URL: http://omayo.blogspot.com

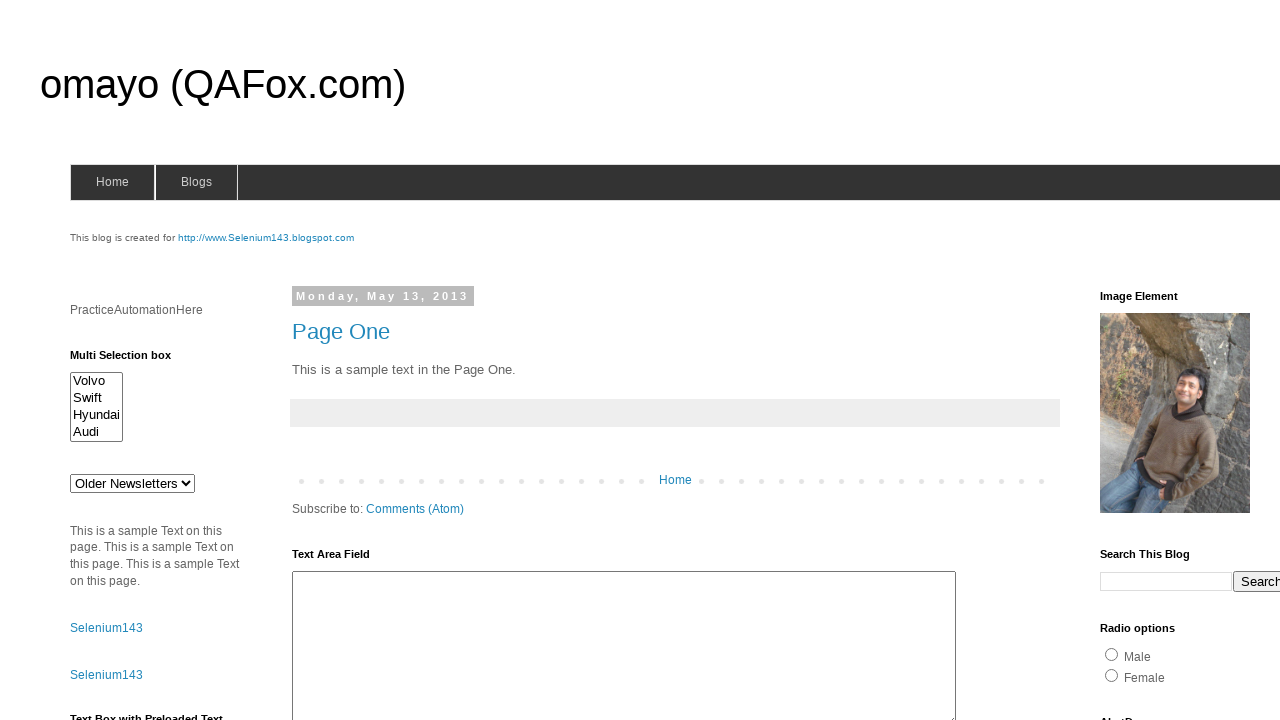

Selected dropdown option by value 'def' on #drop1
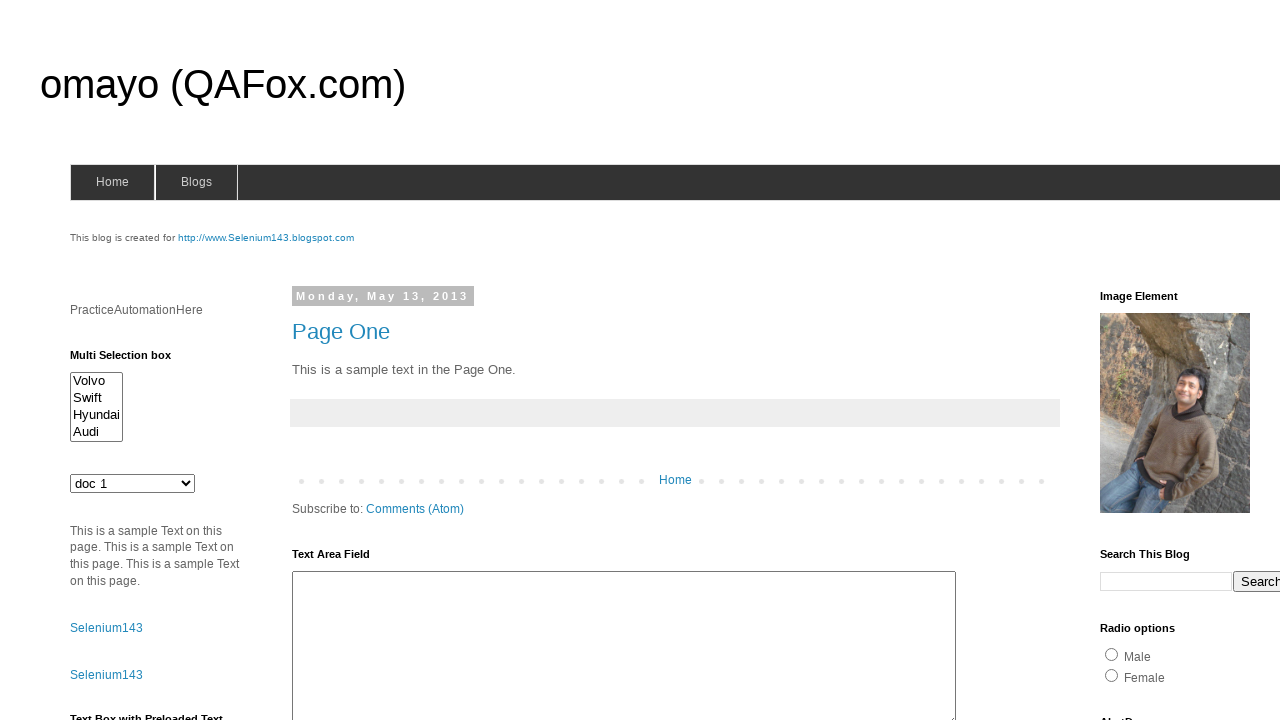

Selected dropdown option by label 'doc 2' on #drop1
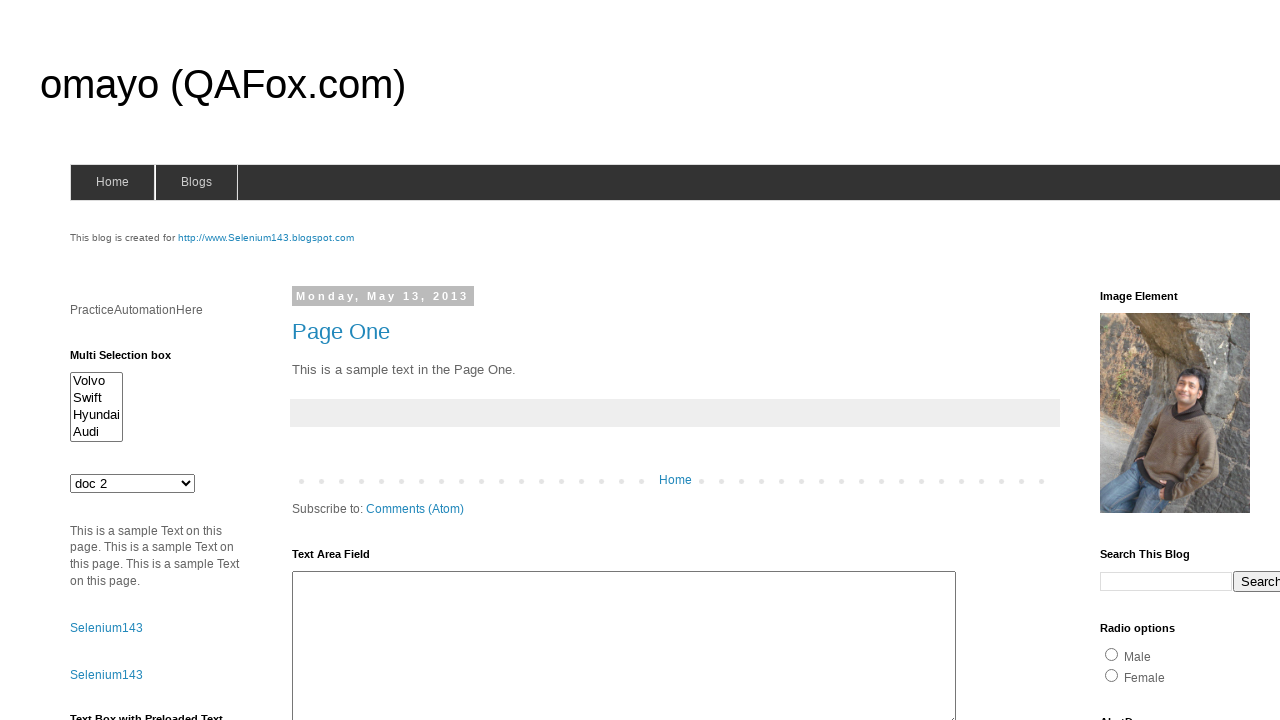

Selected dropdown option by index 3 on #drop1
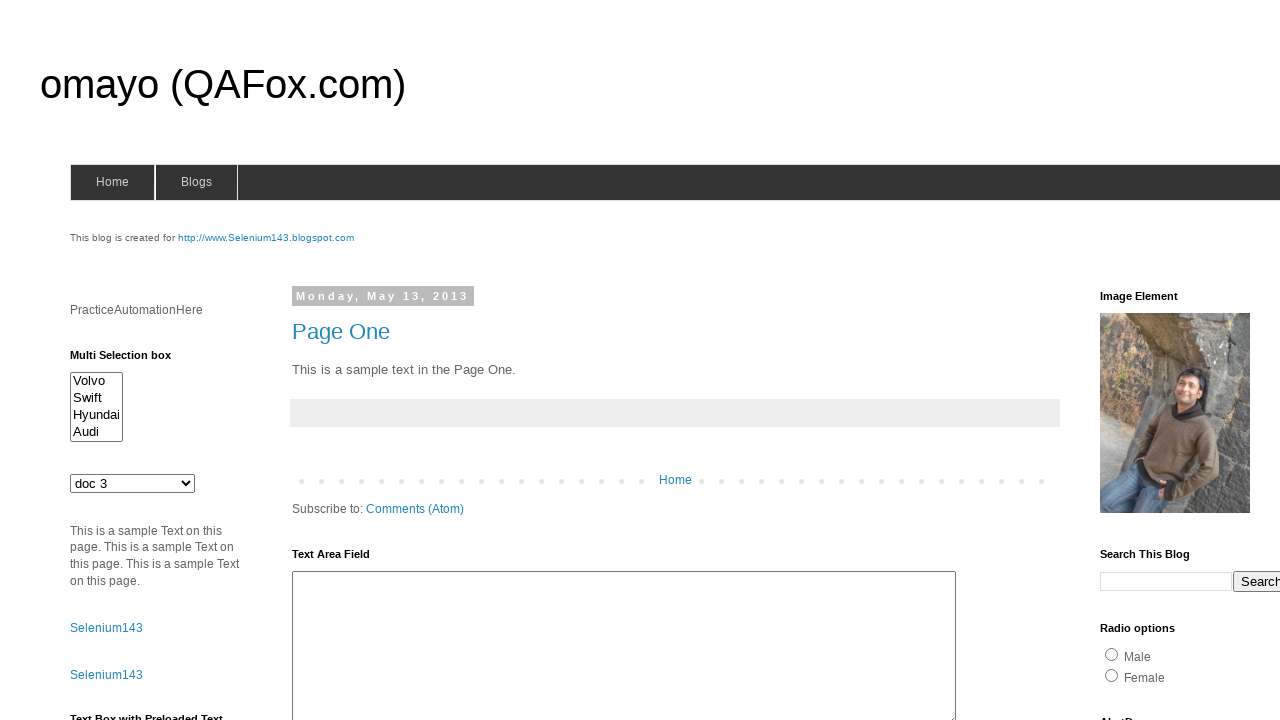

Selected dropdown option by label 'doc 4' on #drop1
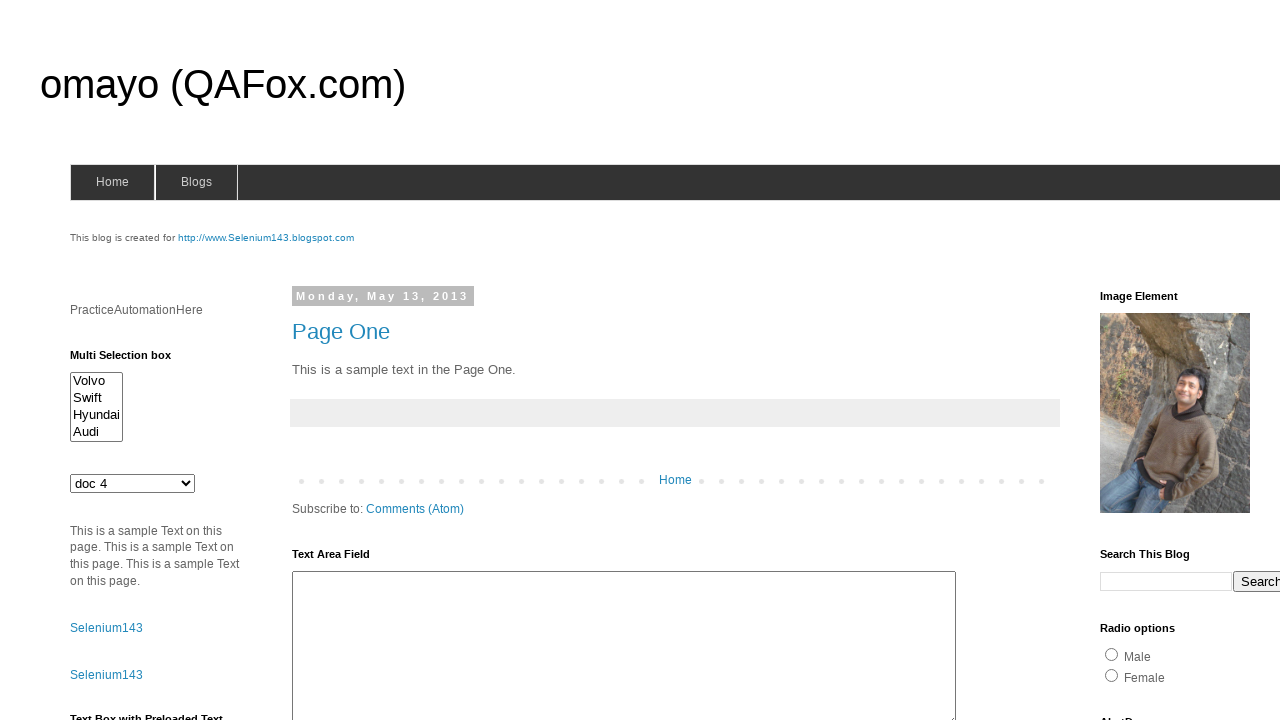

Reset dropdown to default value at index 0 on #drop1
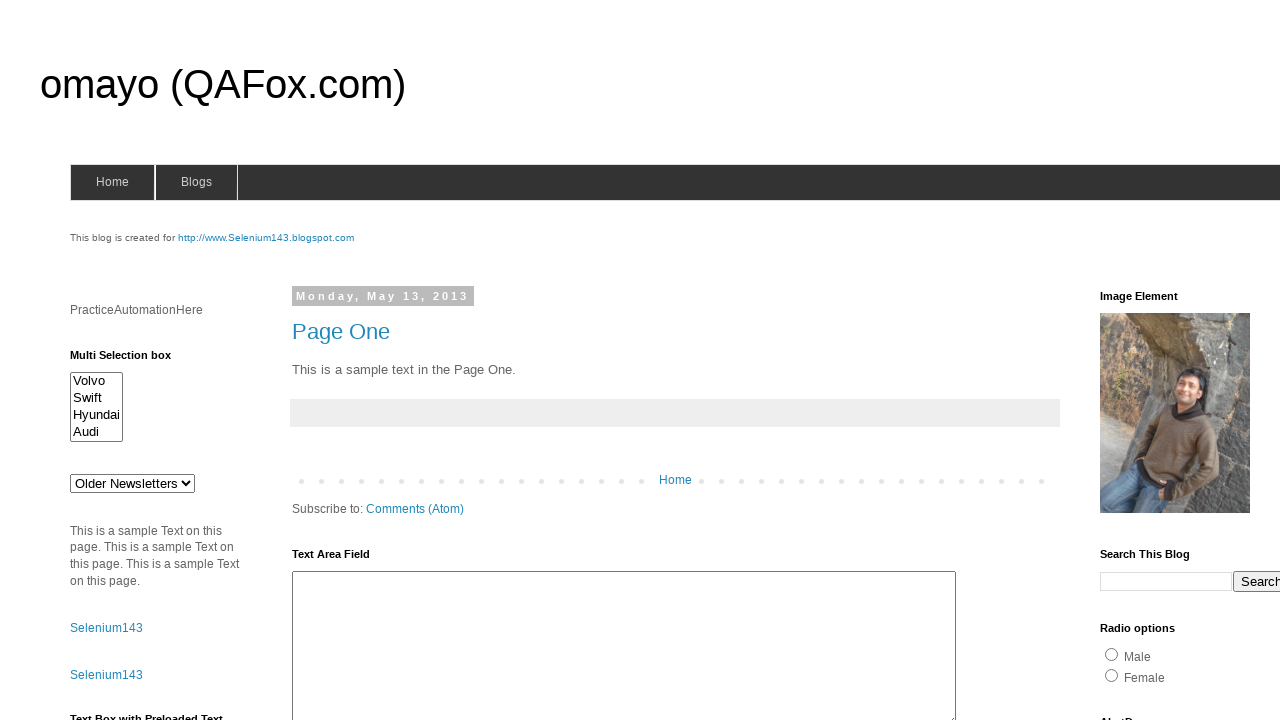

Selected first multi-select option by index 0 on #multiselect1
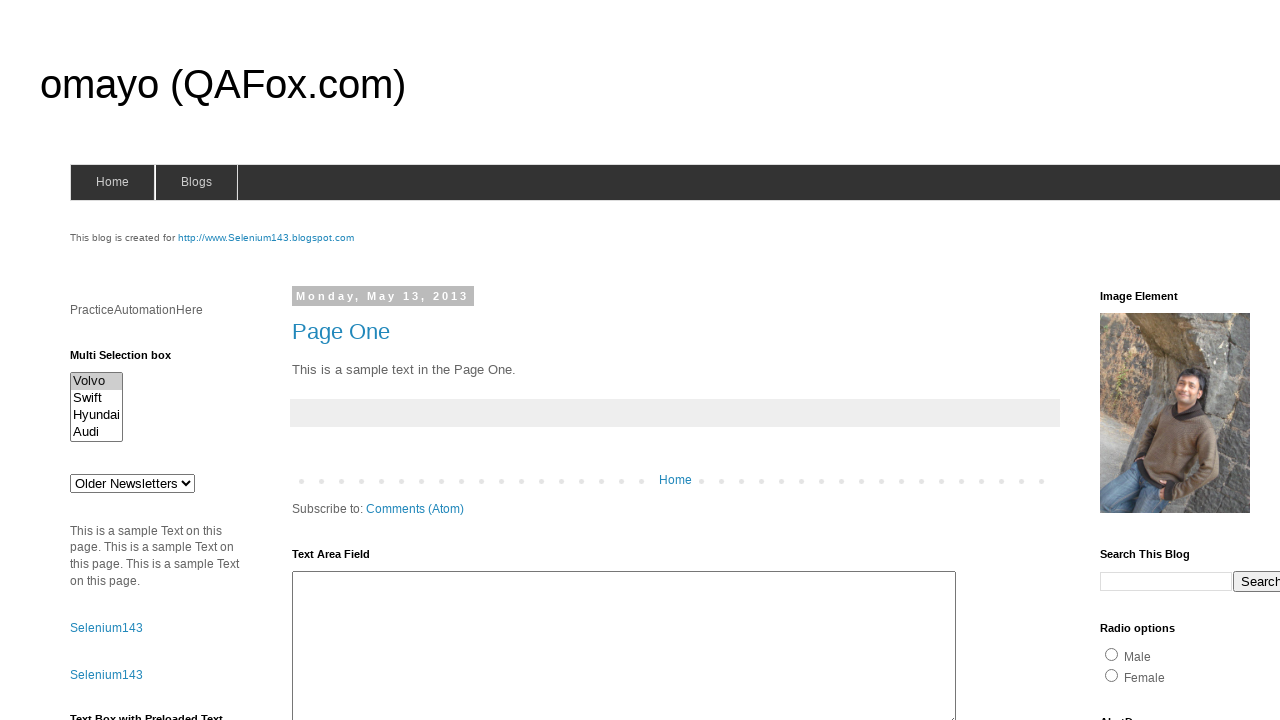

Selected multi-select option by value 'swiftx' on #multiselect1
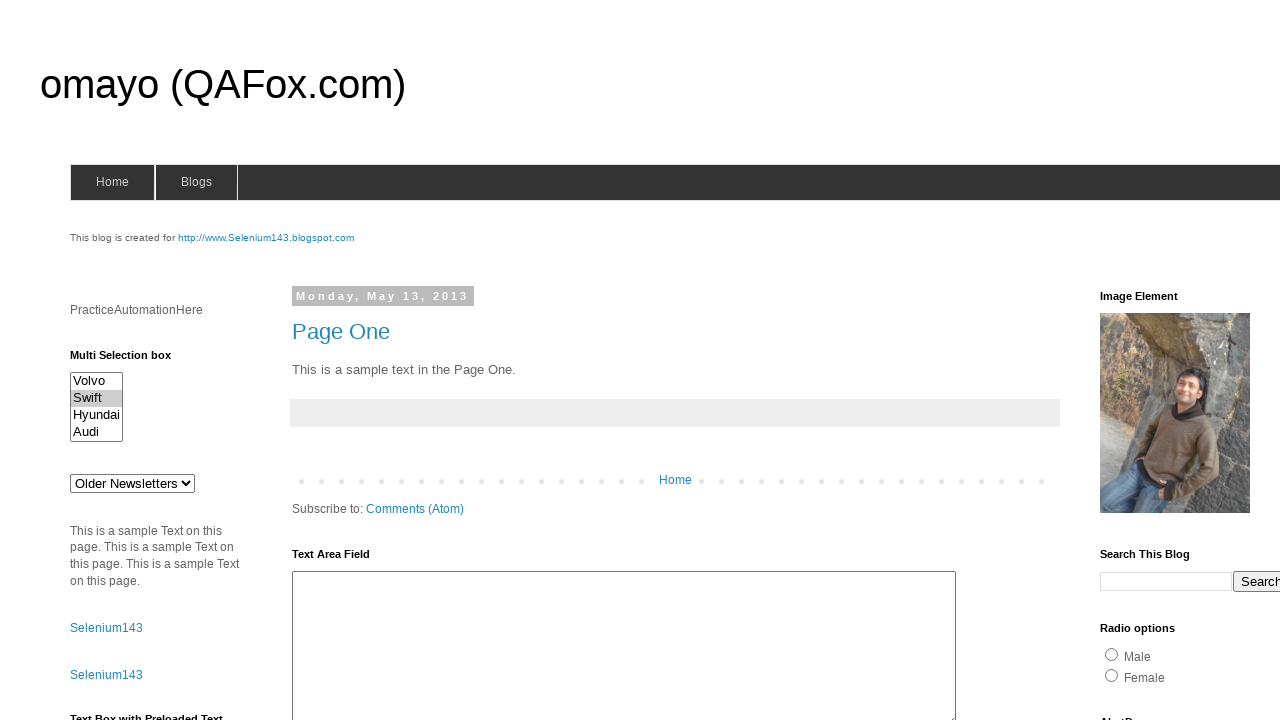

Selected multi-select option by label 'Hyundai' on #multiselect1
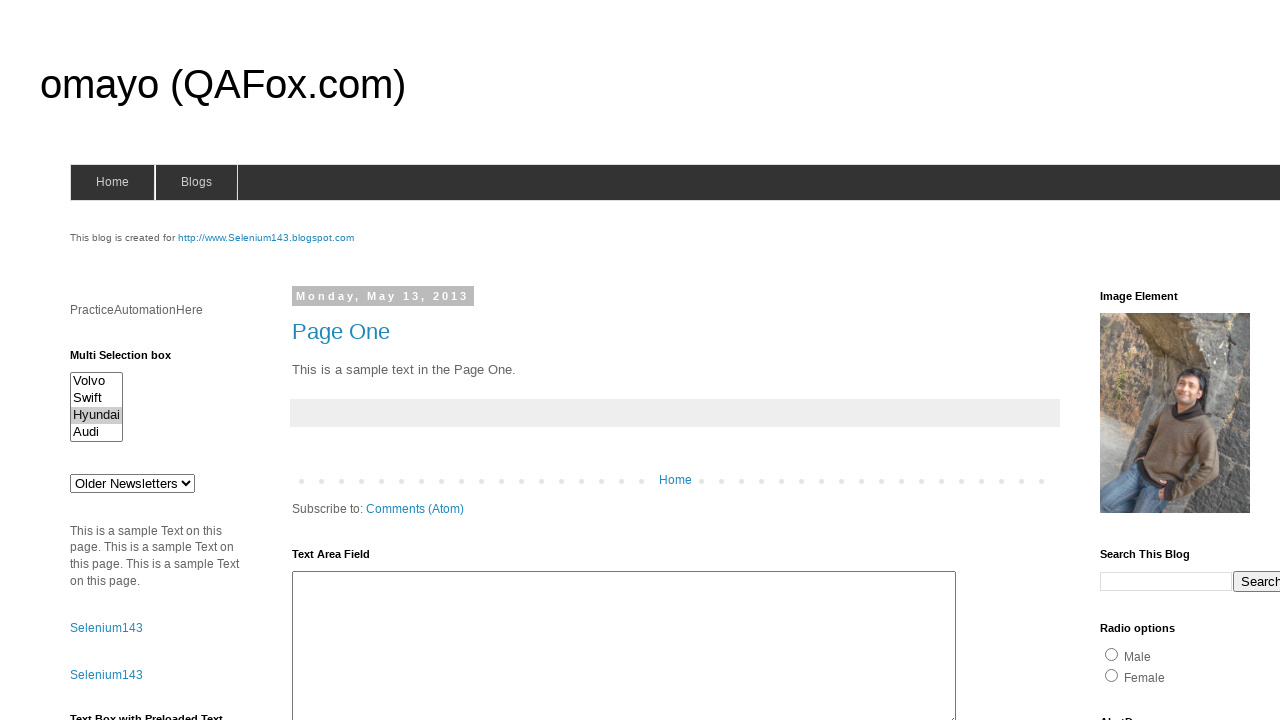

Selected multi-select option by index 3 on #multiselect1
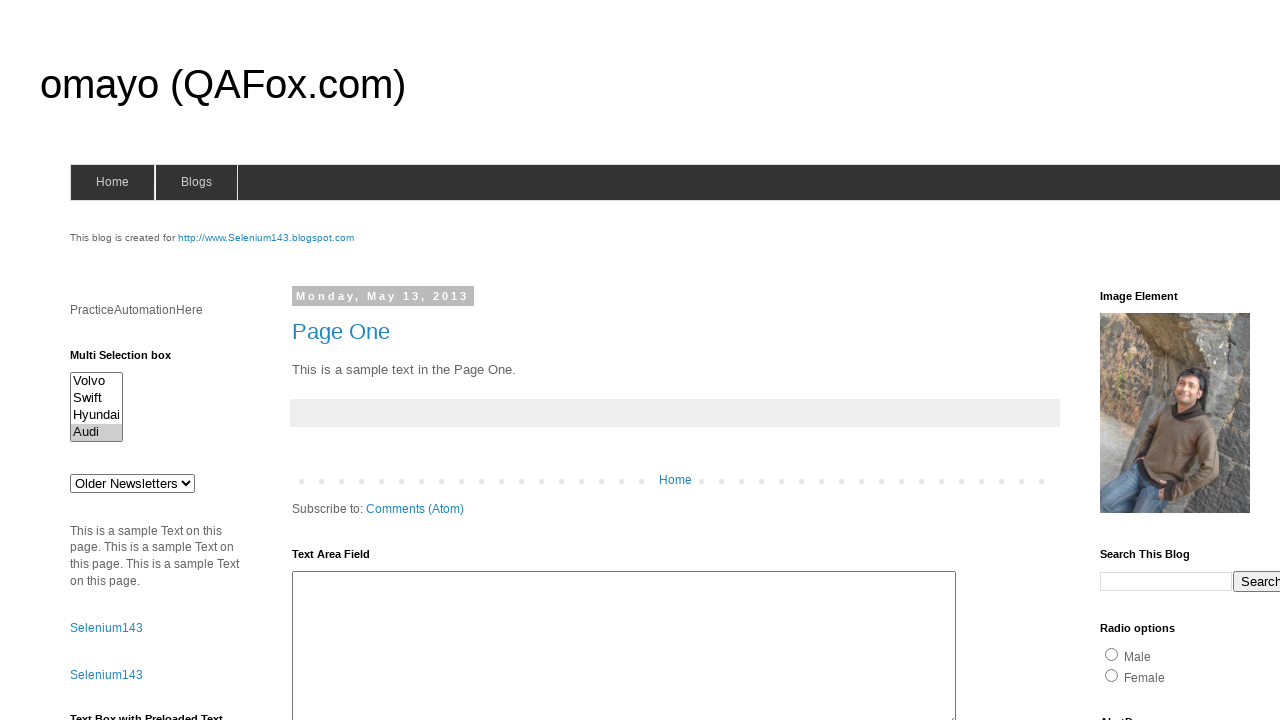

Deselected all options in multi-select dropdown
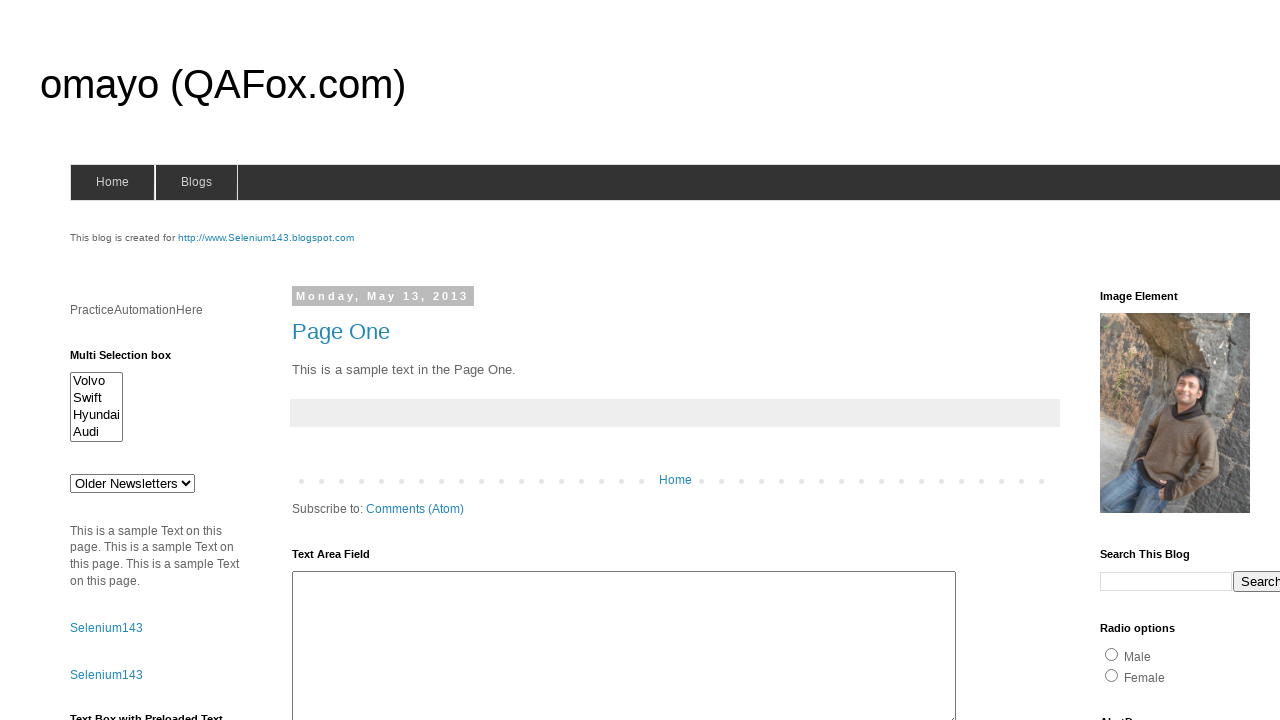

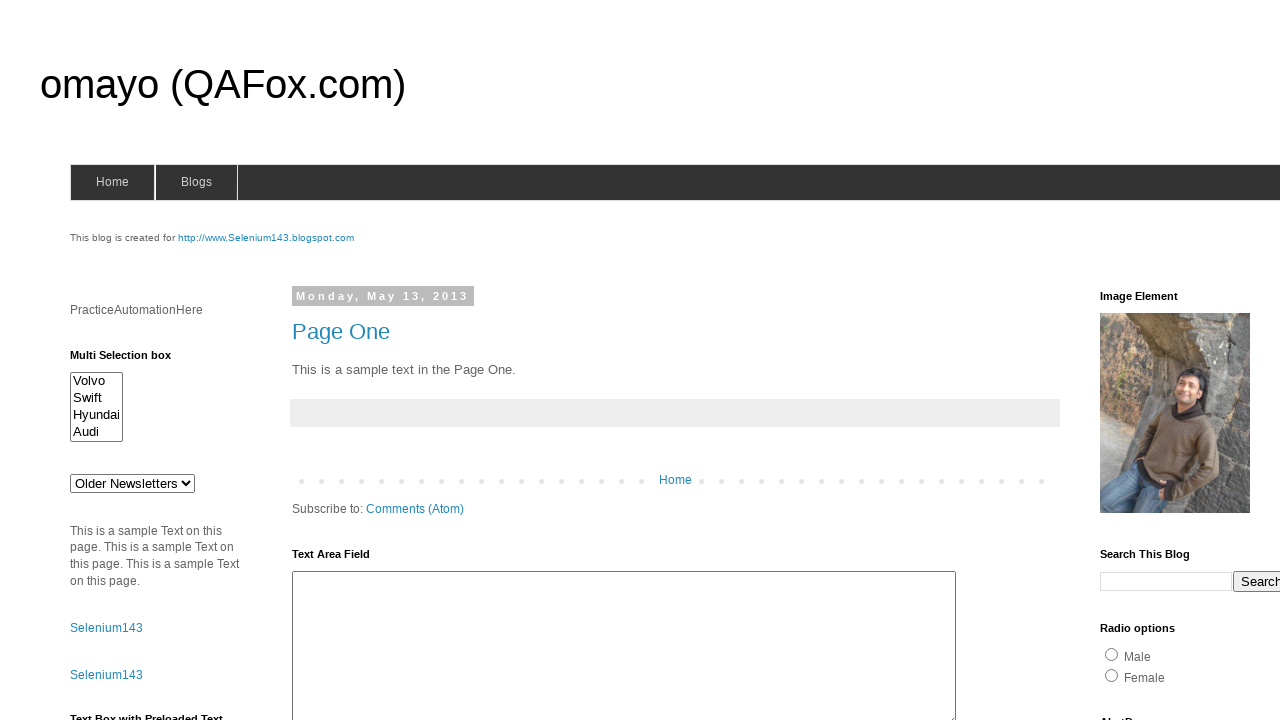